Tests that edits are saved when the edit field loses focus (blur event)

Starting URL: https://demo.playwright.dev/todomvc

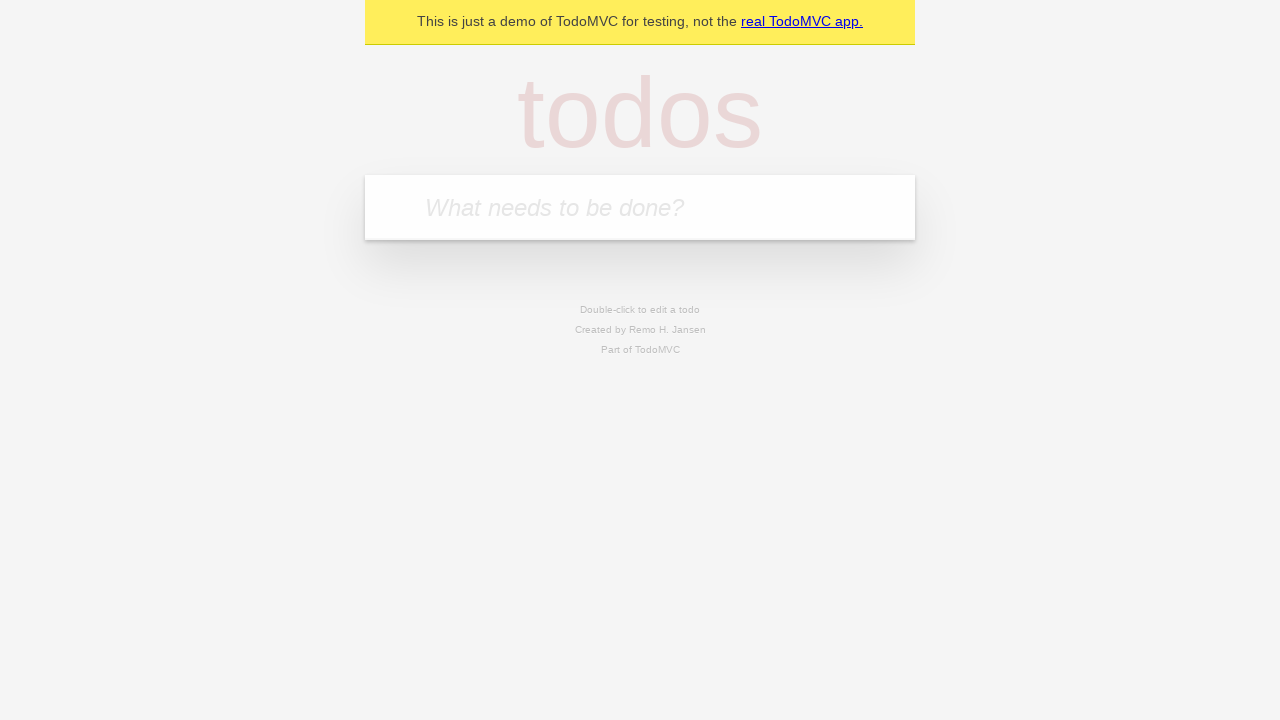

Filled new todo input with 'buy some cheese' on .new-todo
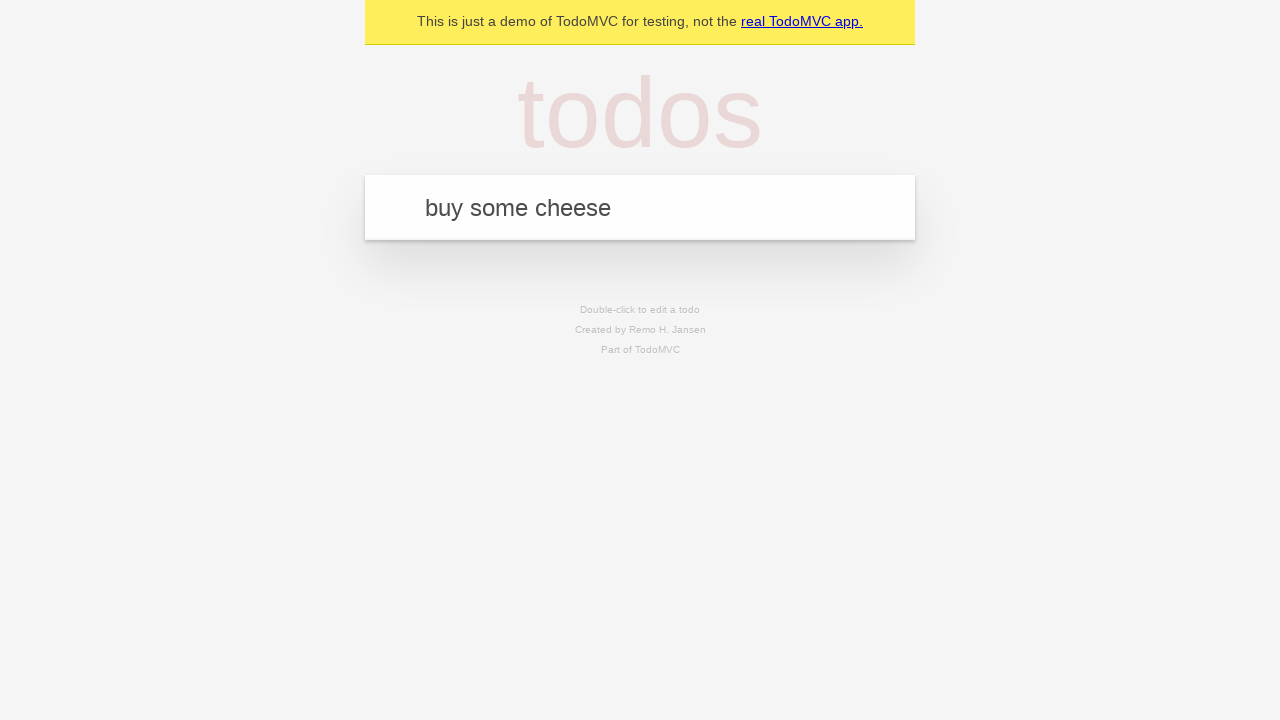

Pressed Enter to create first todo on .new-todo
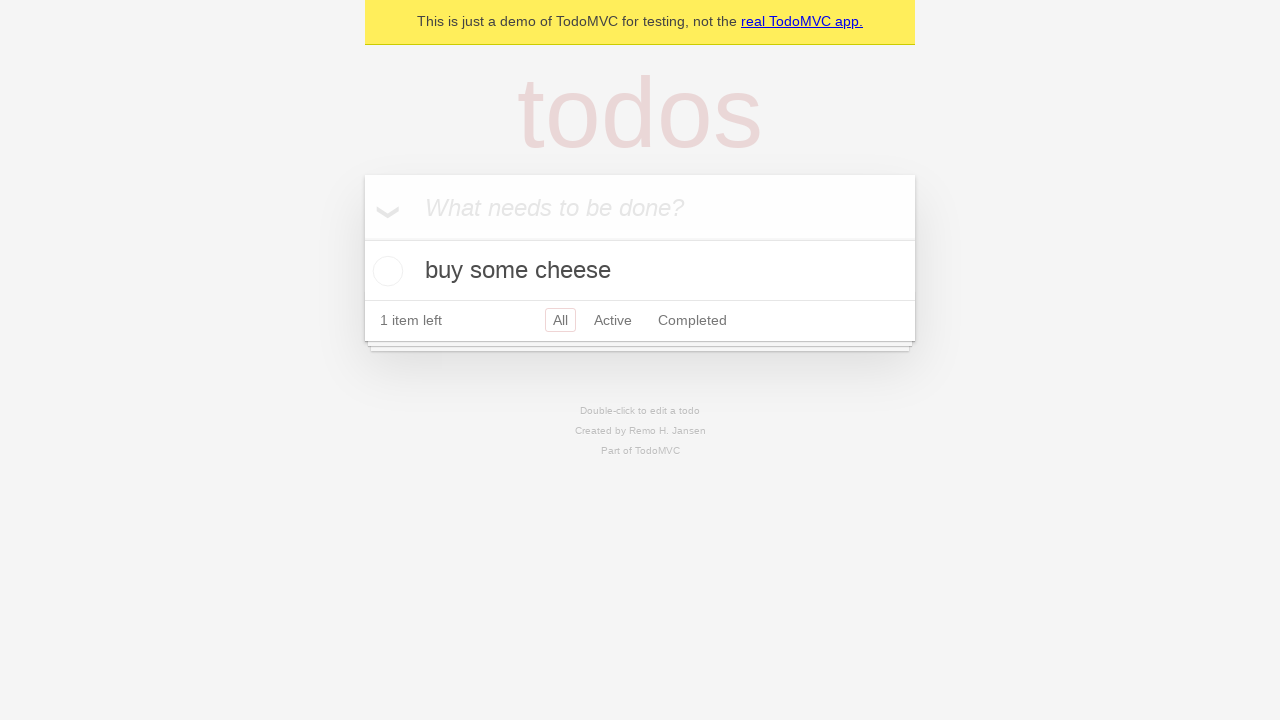

Filled new todo input with 'feed the cat' on .new-todo
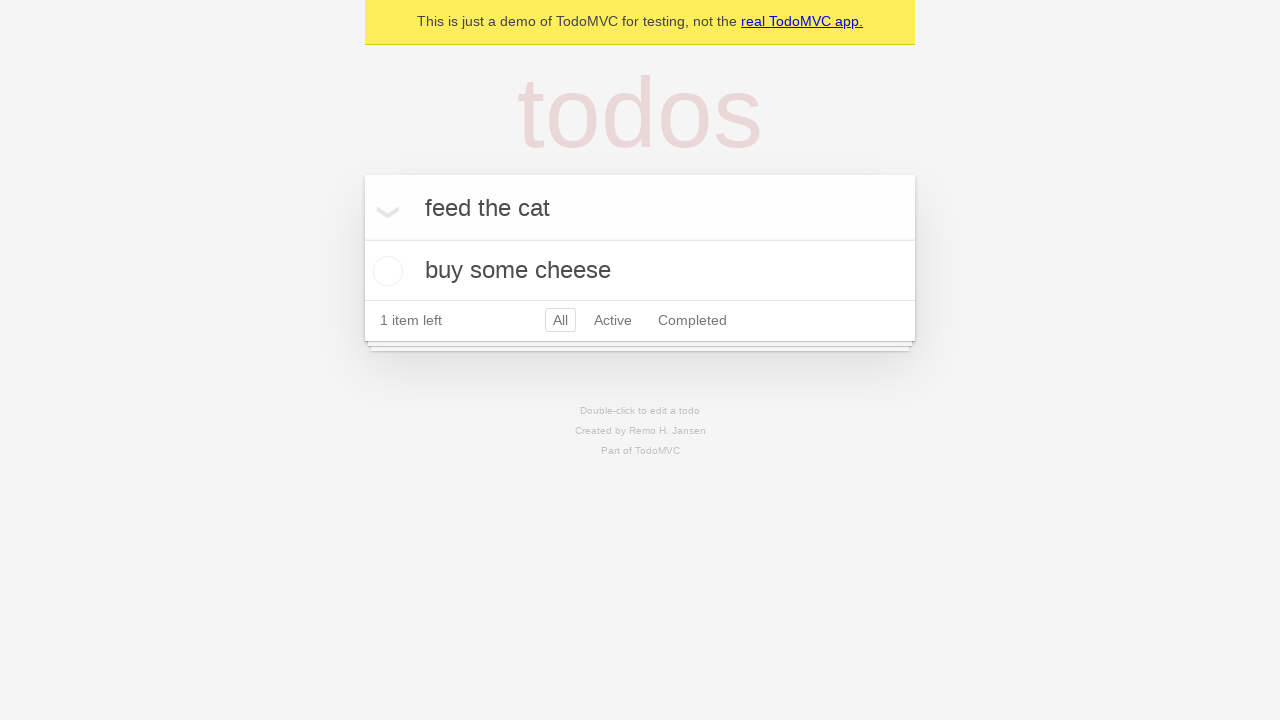

Pressed Enter to create second todo on .new-todo
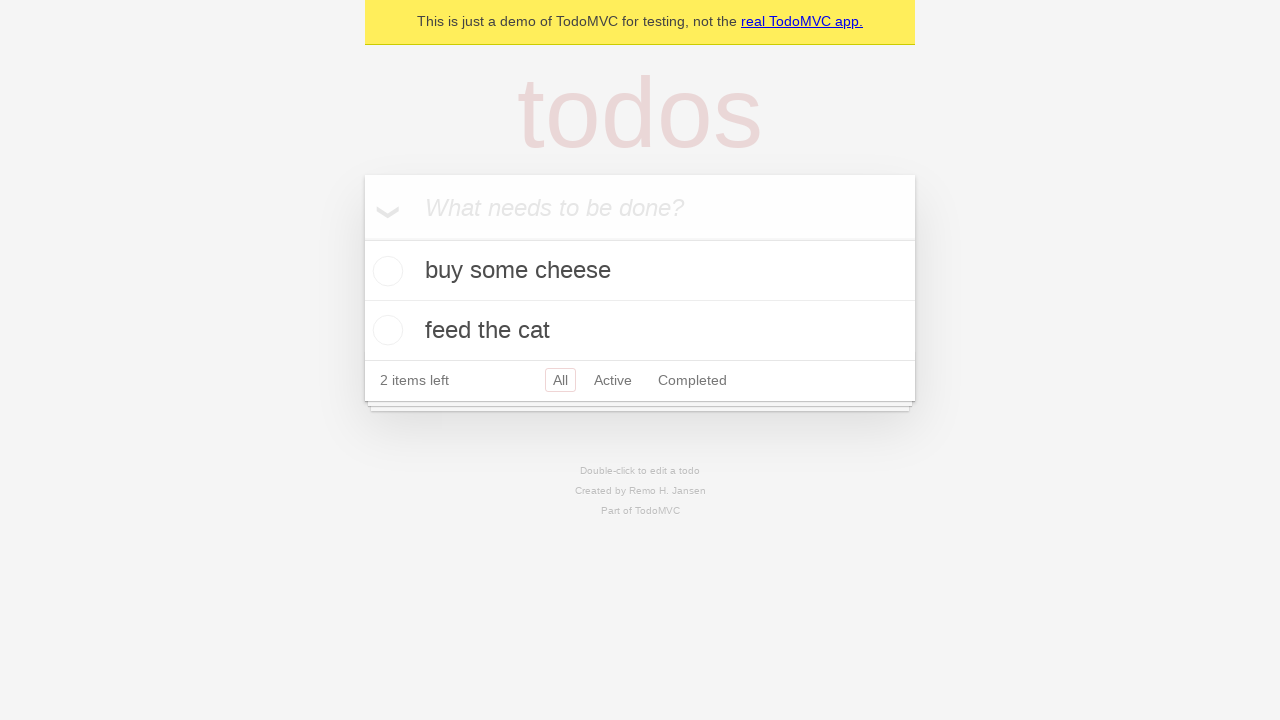

Filled new todo input with 'book a doctors appointment' on .new-todo
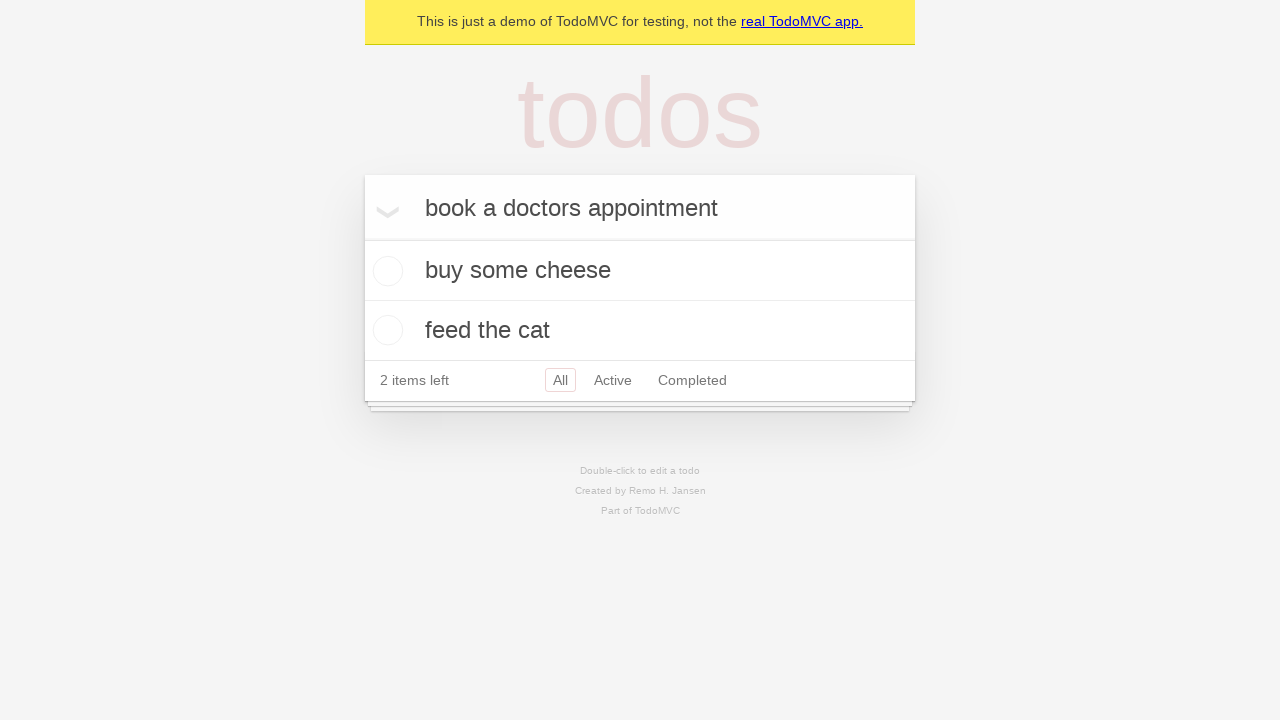

Pressed Enter to create third todo on .new-todo
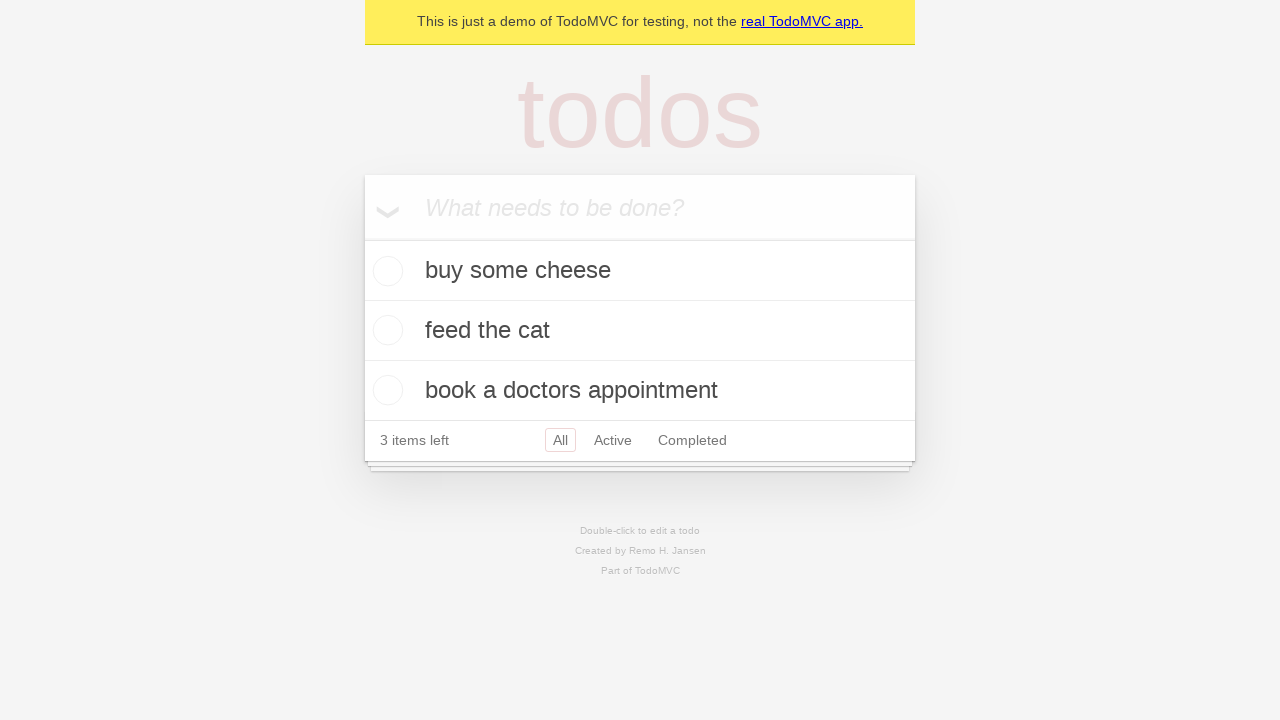

Waited for all three todos to be created
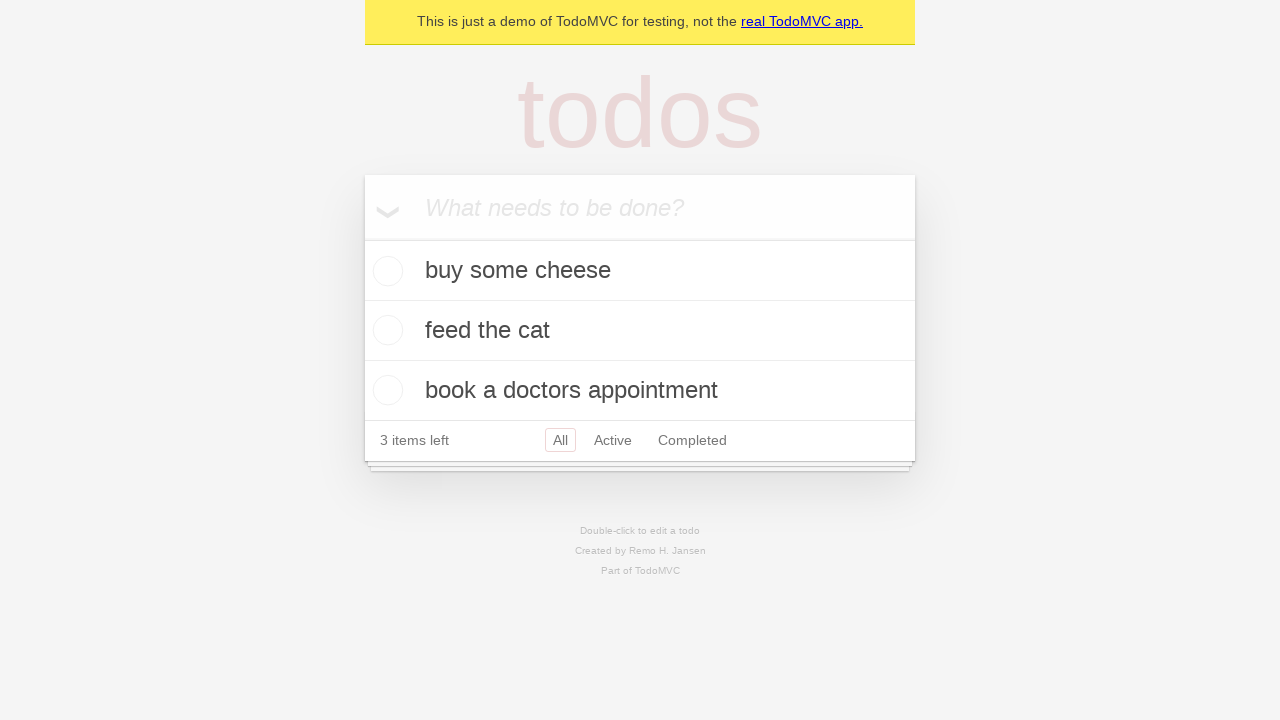

Double-clicked second todo to enter edit mode at (640, 331) on .todo-list li >> nth=1
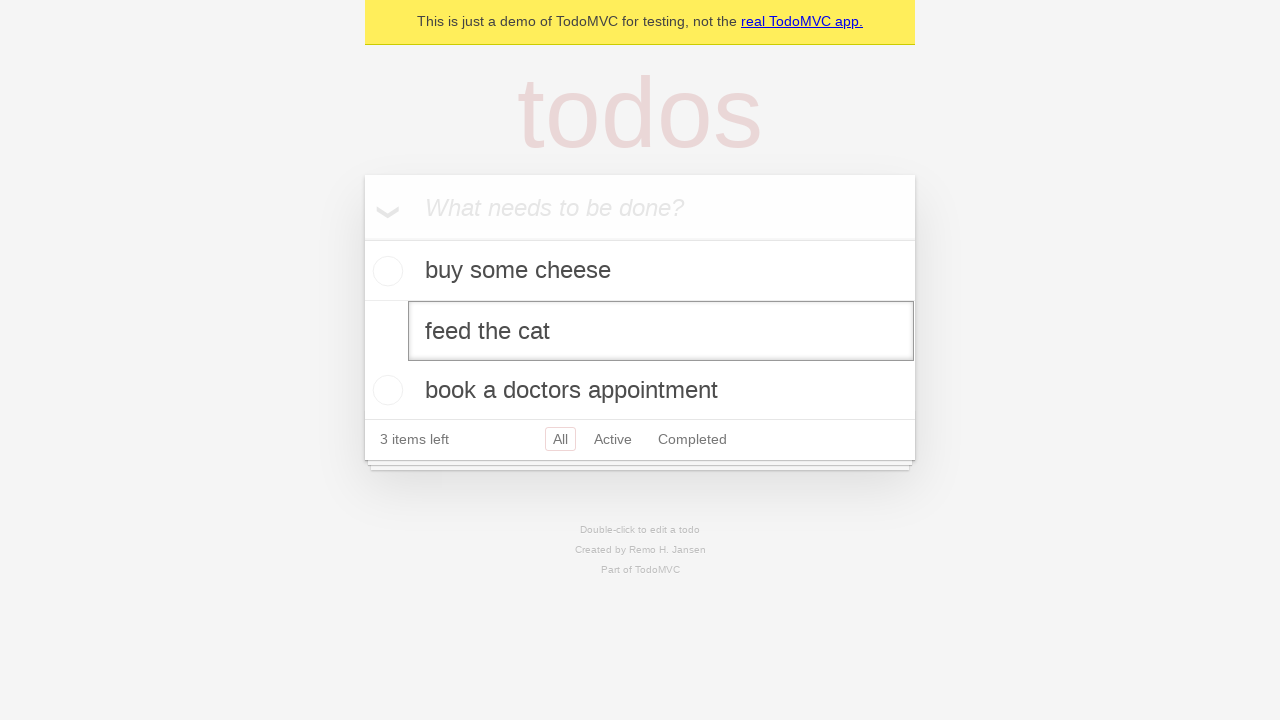

Updated todo text to 'buy some sausages' on .todo-list li >> nth=1 >> .edit
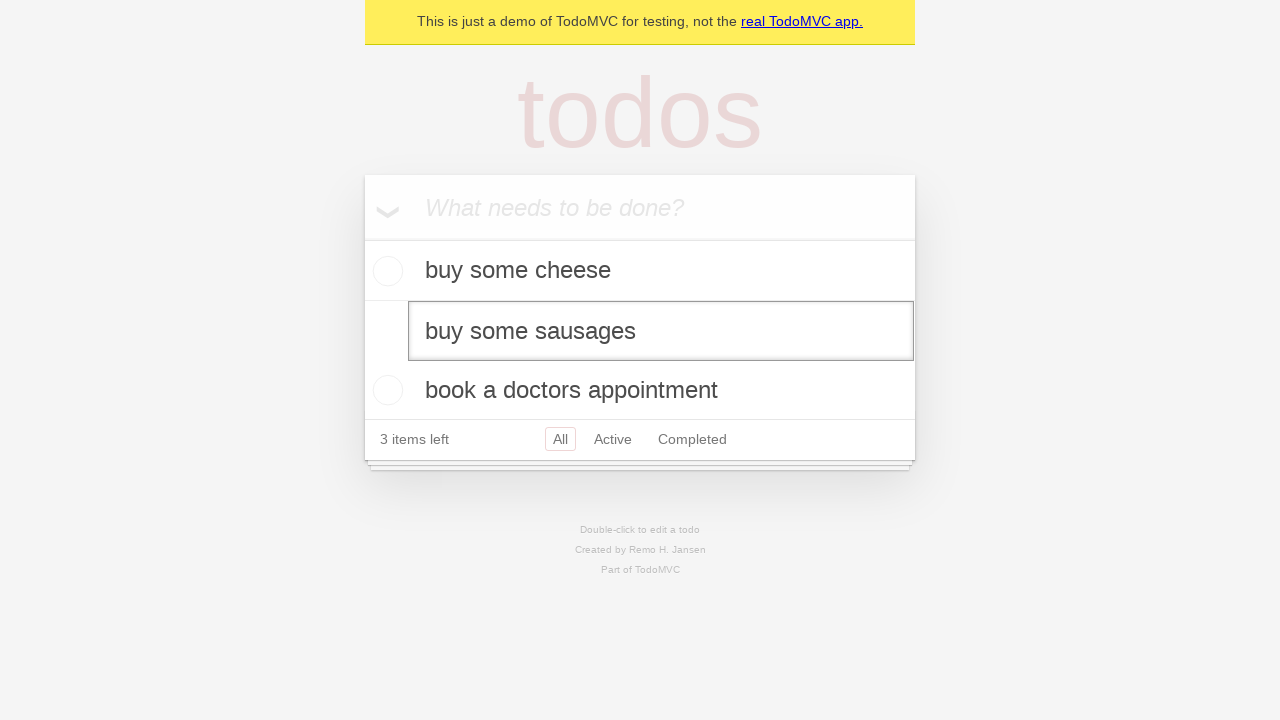

Dispatched blur event to trigger save on edit field
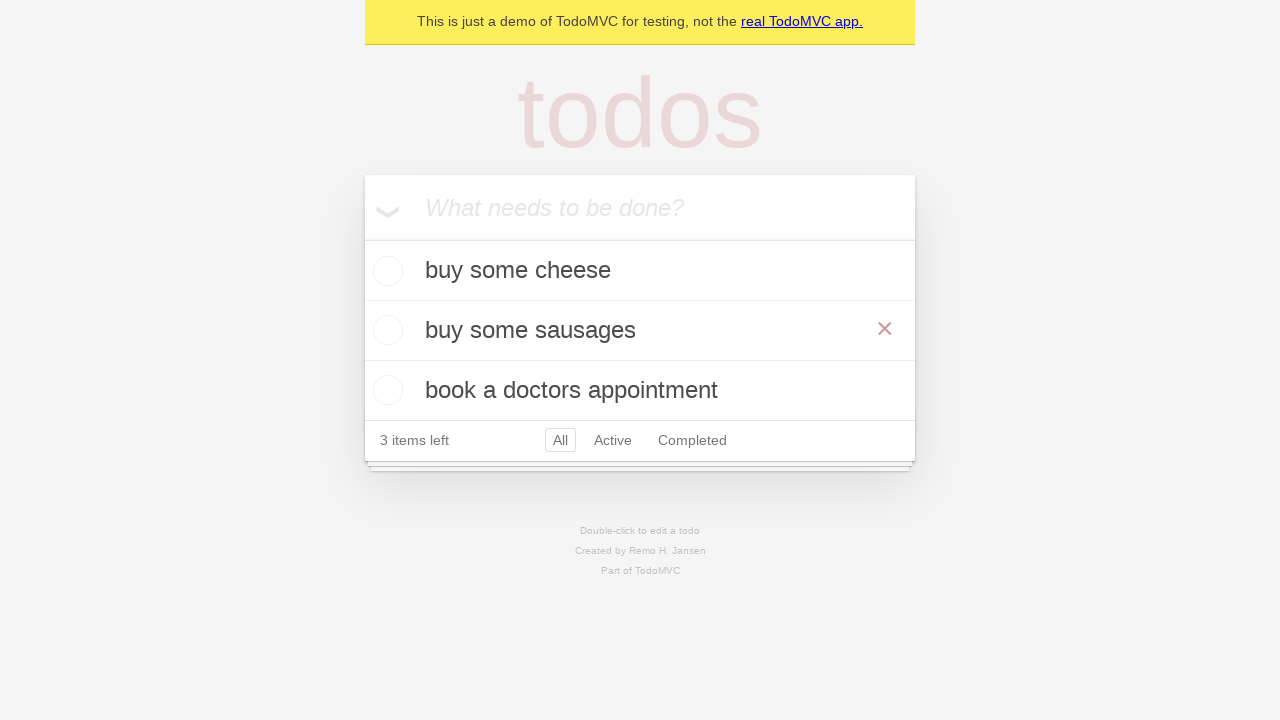

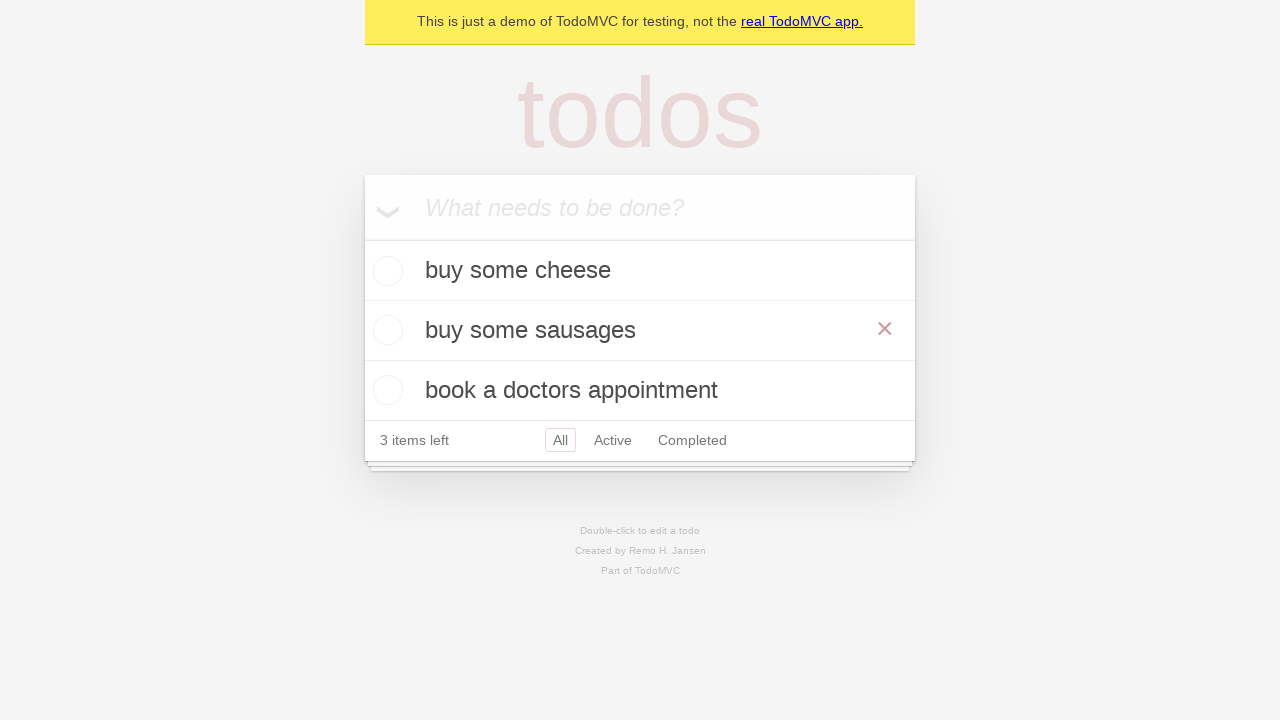